Tests dynamic controls page by interacting with a checkbox - checking its initial state and then clicking it to toggle its selection state

Starting URL: https://training-support.net/webelements/dynamic-controls

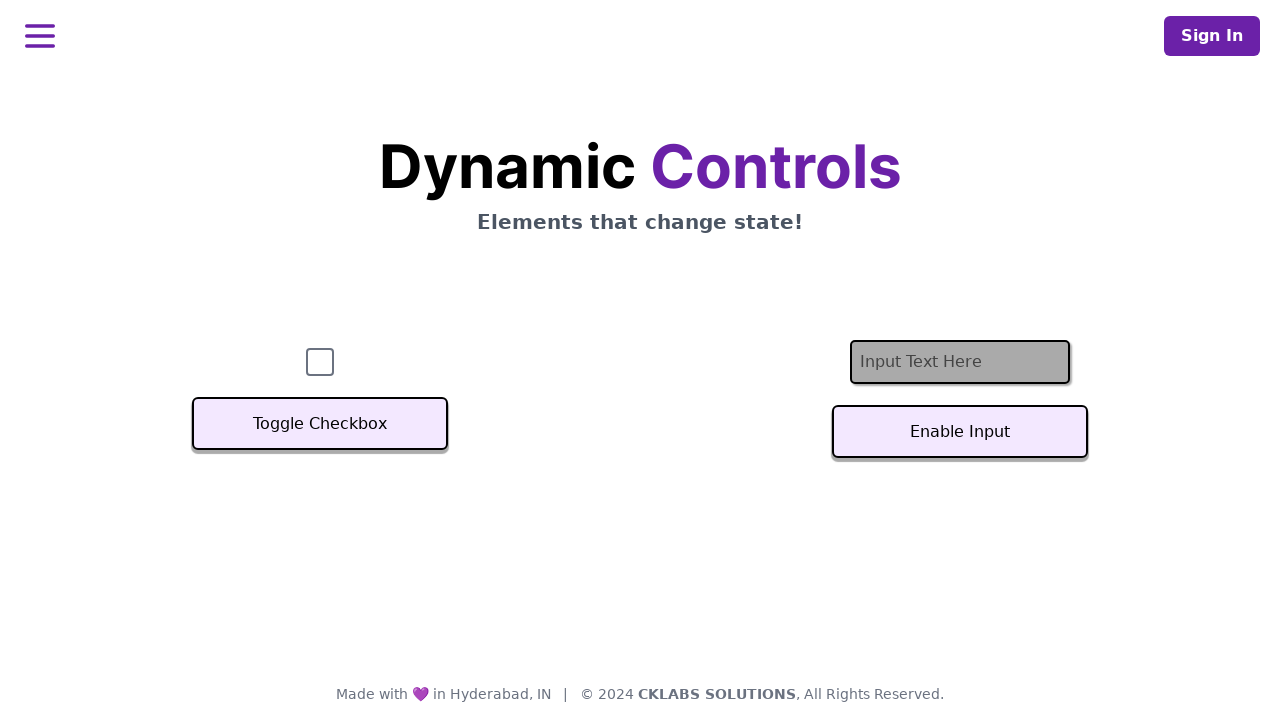

Waited for checkbox element to be visible on dynamic controls page
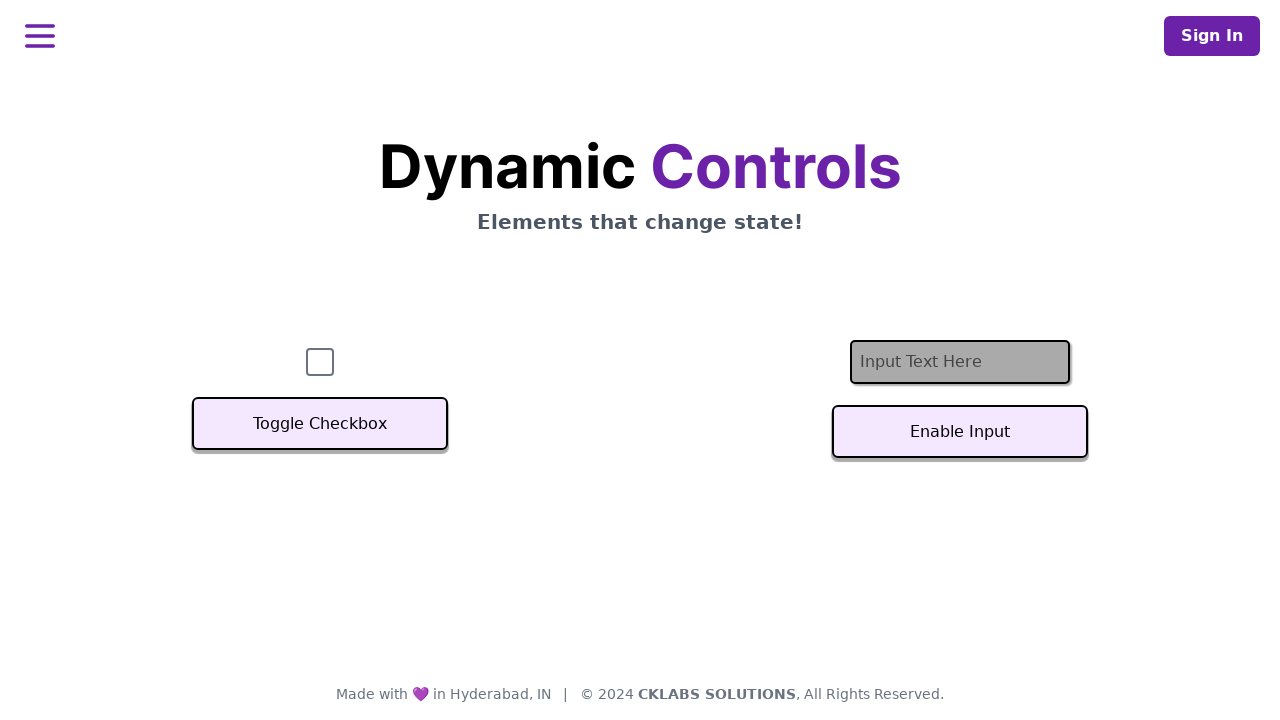

Clicked checkbox to toggle its selection state at (320, 362) on #checkbox
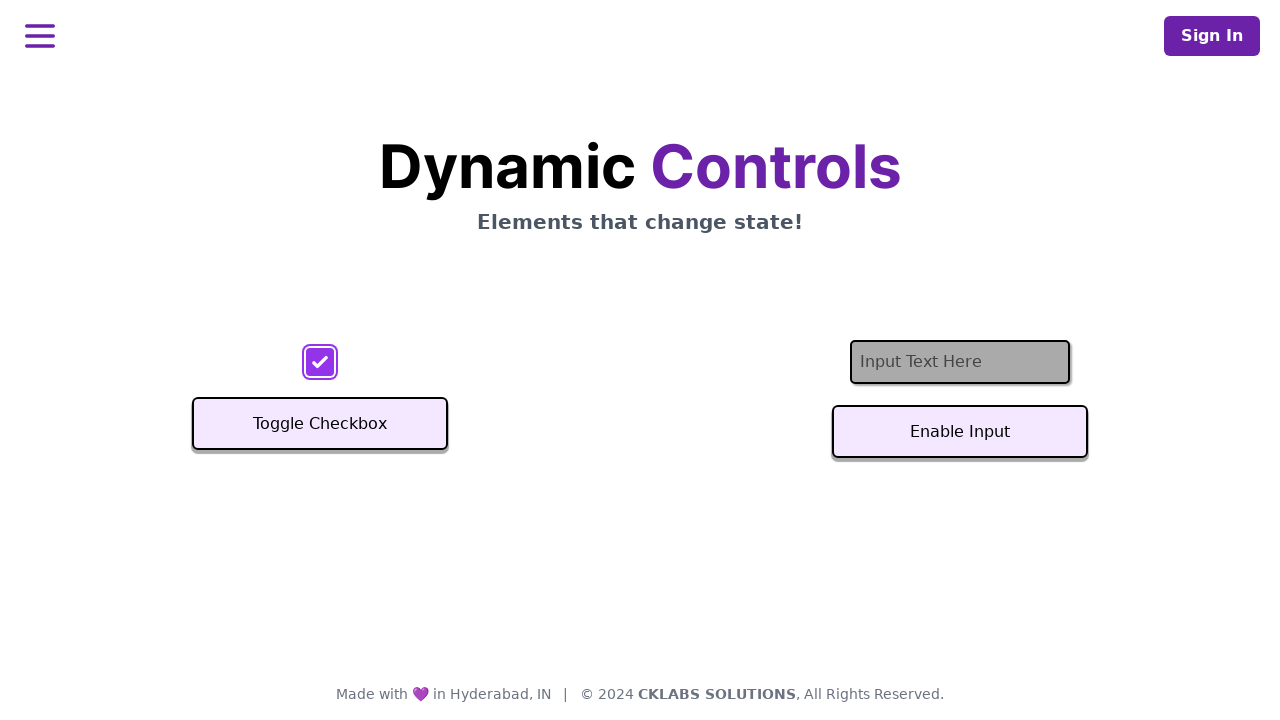

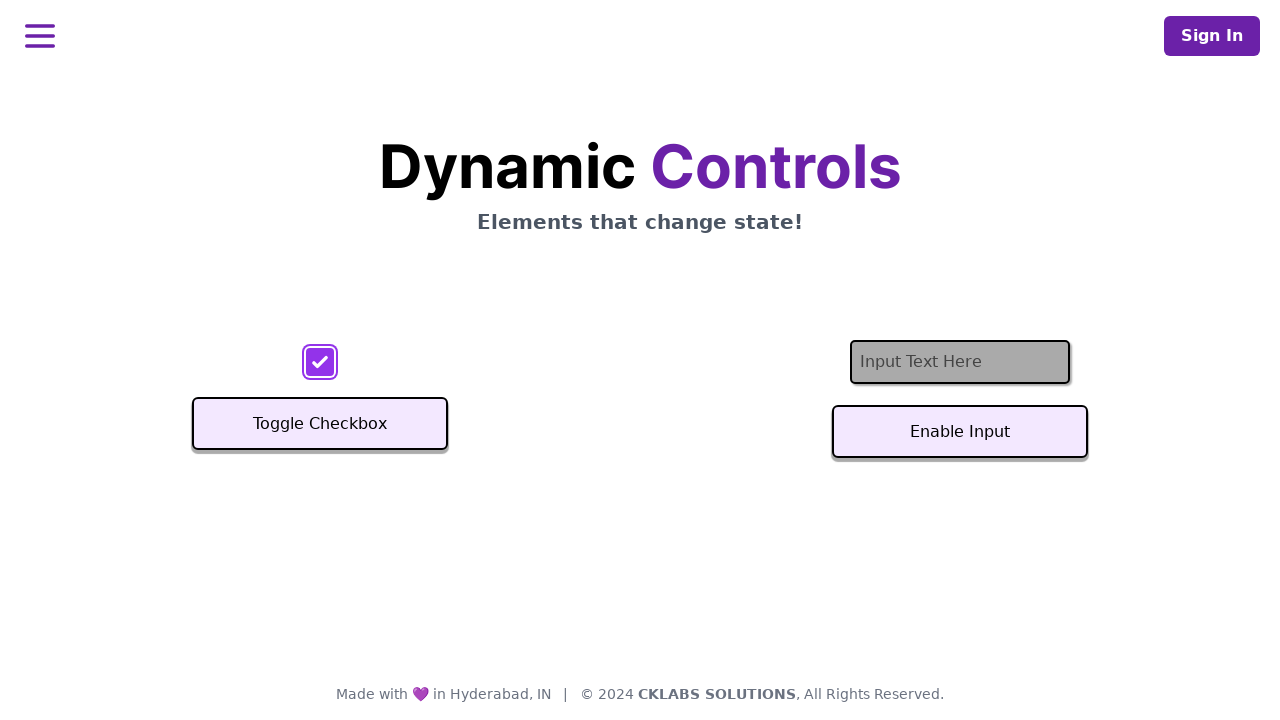